Tests login form validation by submitting a blank username with a password, verifying the username required error message

Starting URL: https://www.saucedemo.com/

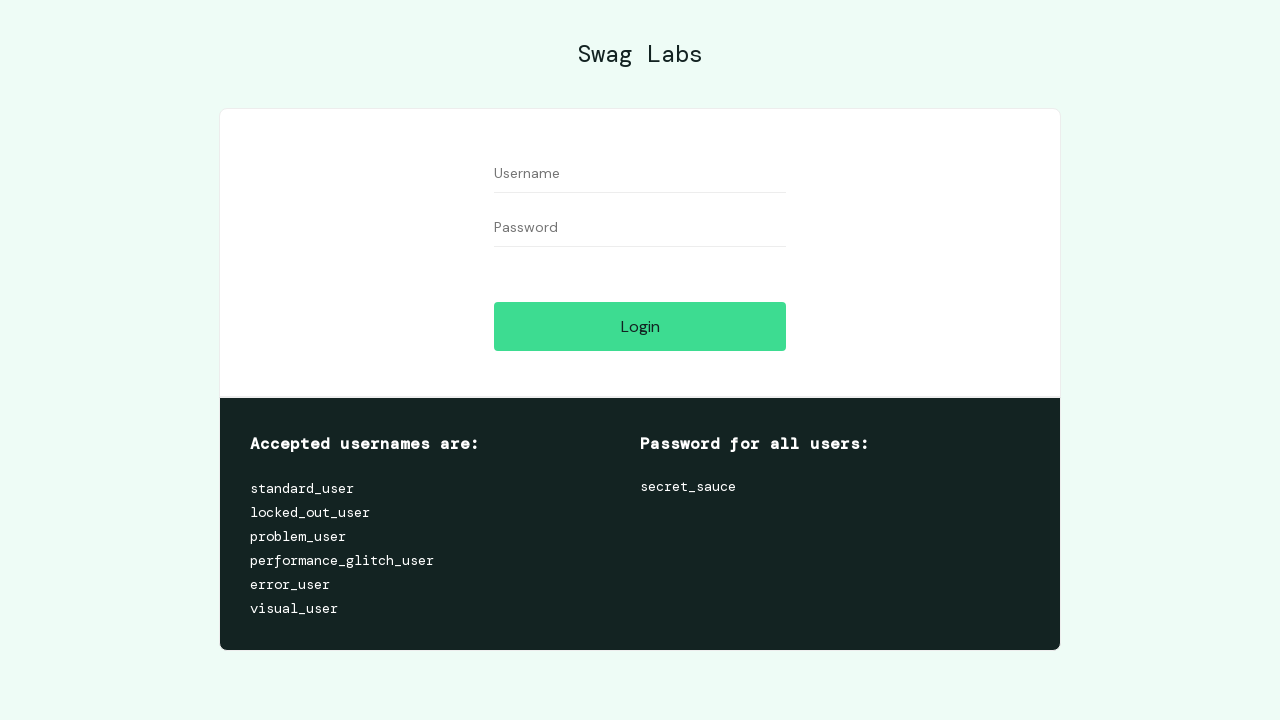

Cleared username field on #user-name
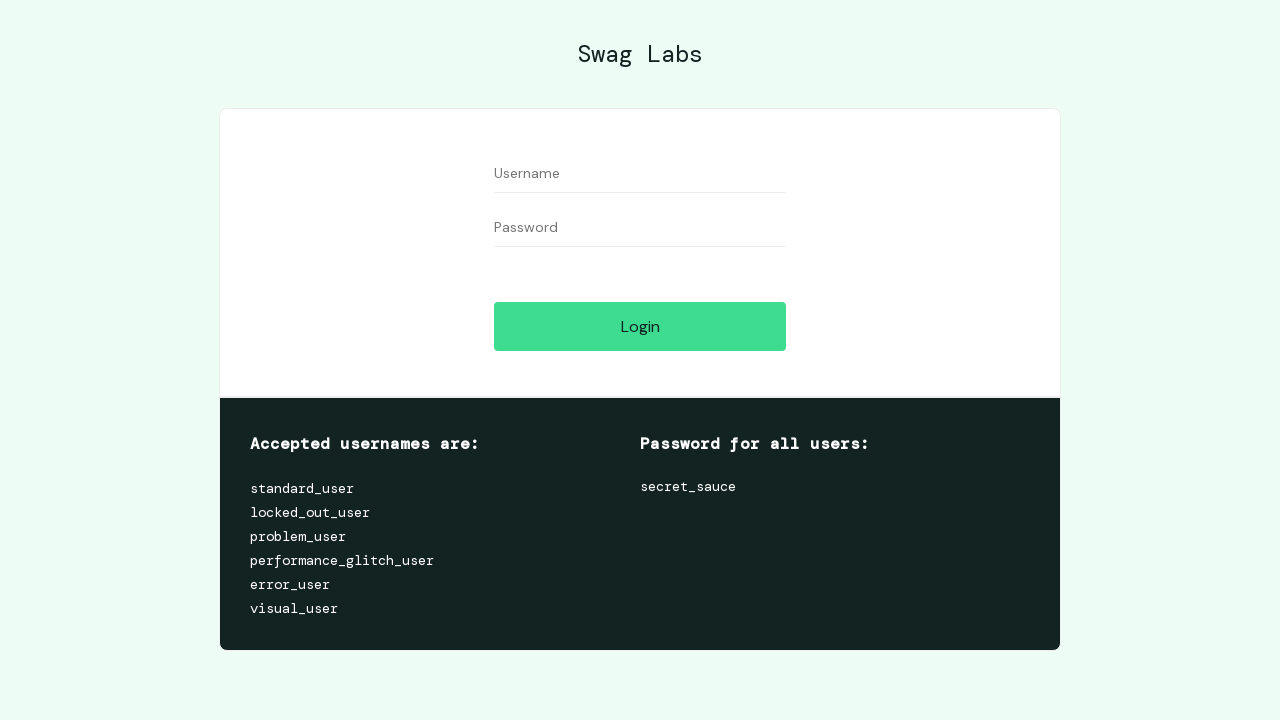

Filled password field with 'secret_sauce' on #password
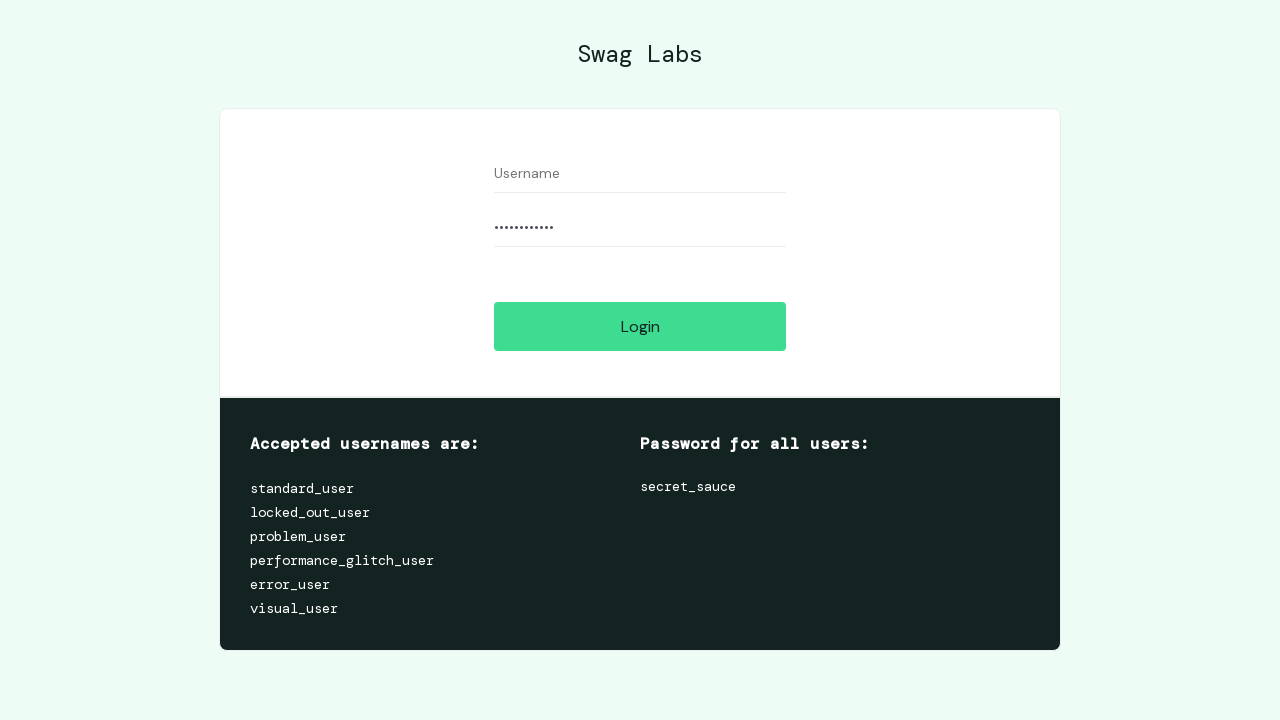

Clicked login button at (640, 326) on #login-button
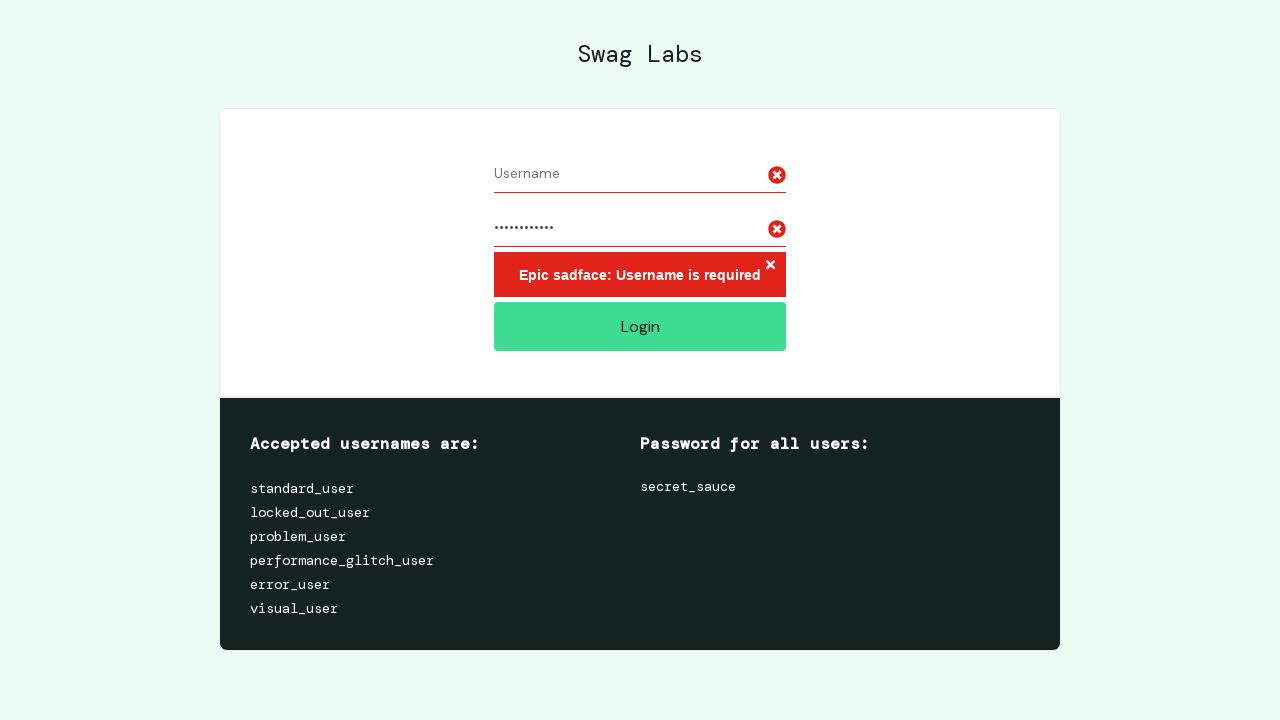

Username required error message is displayed
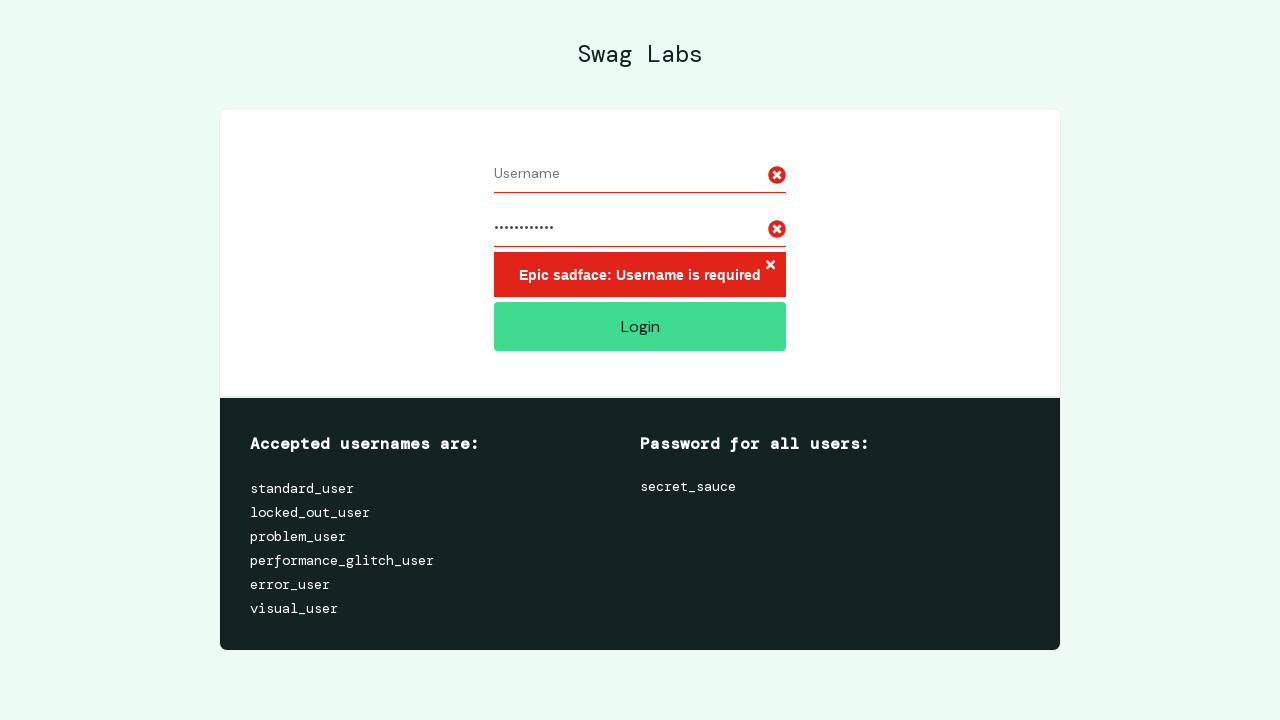

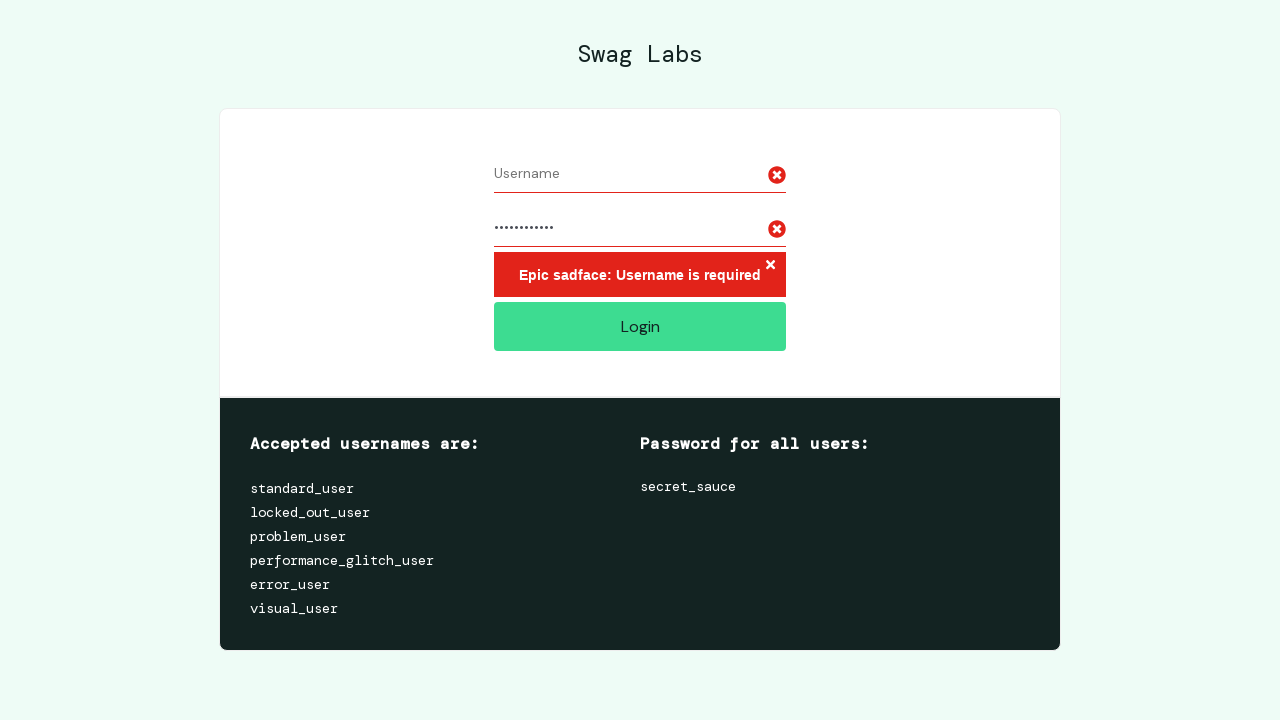